Tests keyboard actions by sending an Enter key press and verifying the result is displayed

Starting URL: https://the-internet.herokuapp.com/key_presses

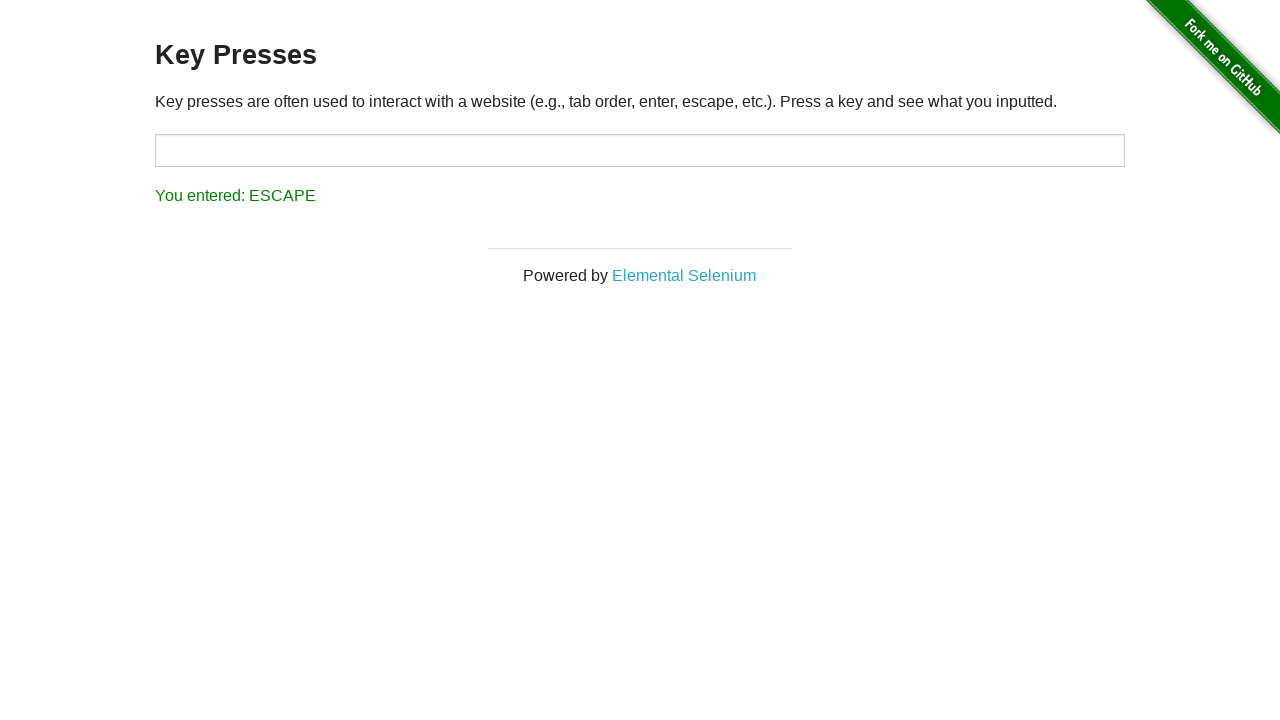

Navigated to key presses test page
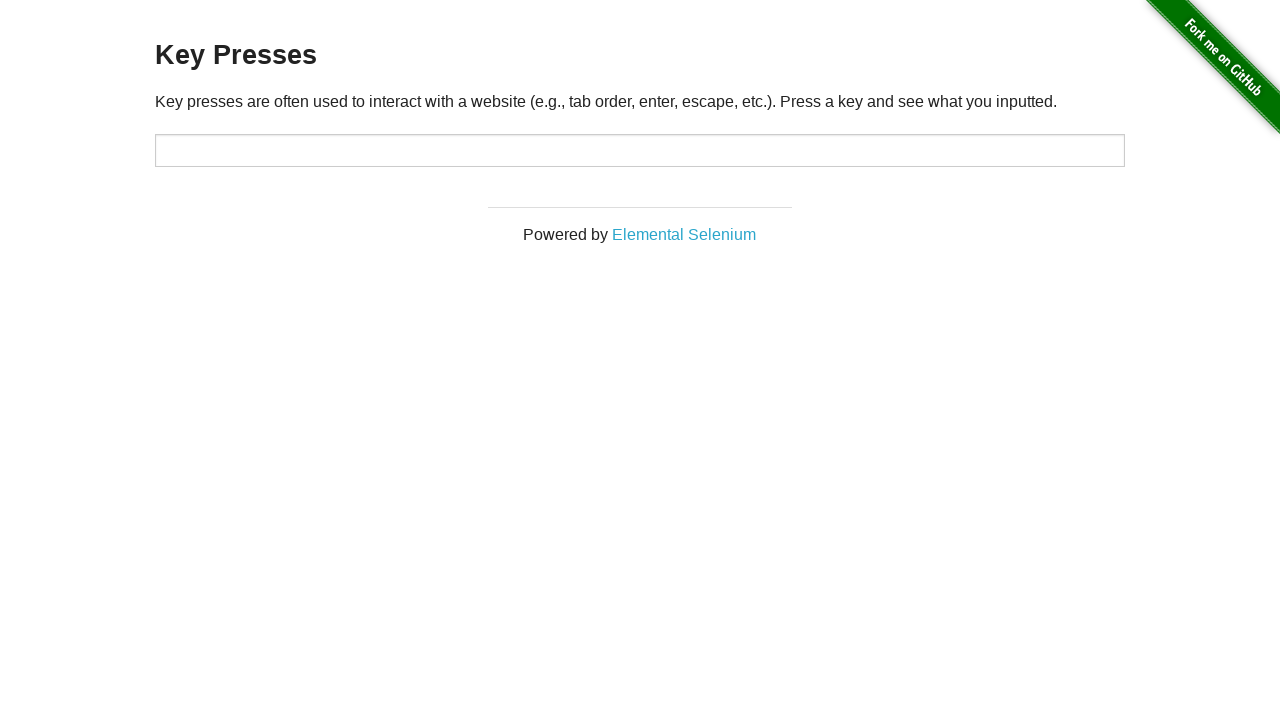

Sent Enter key press
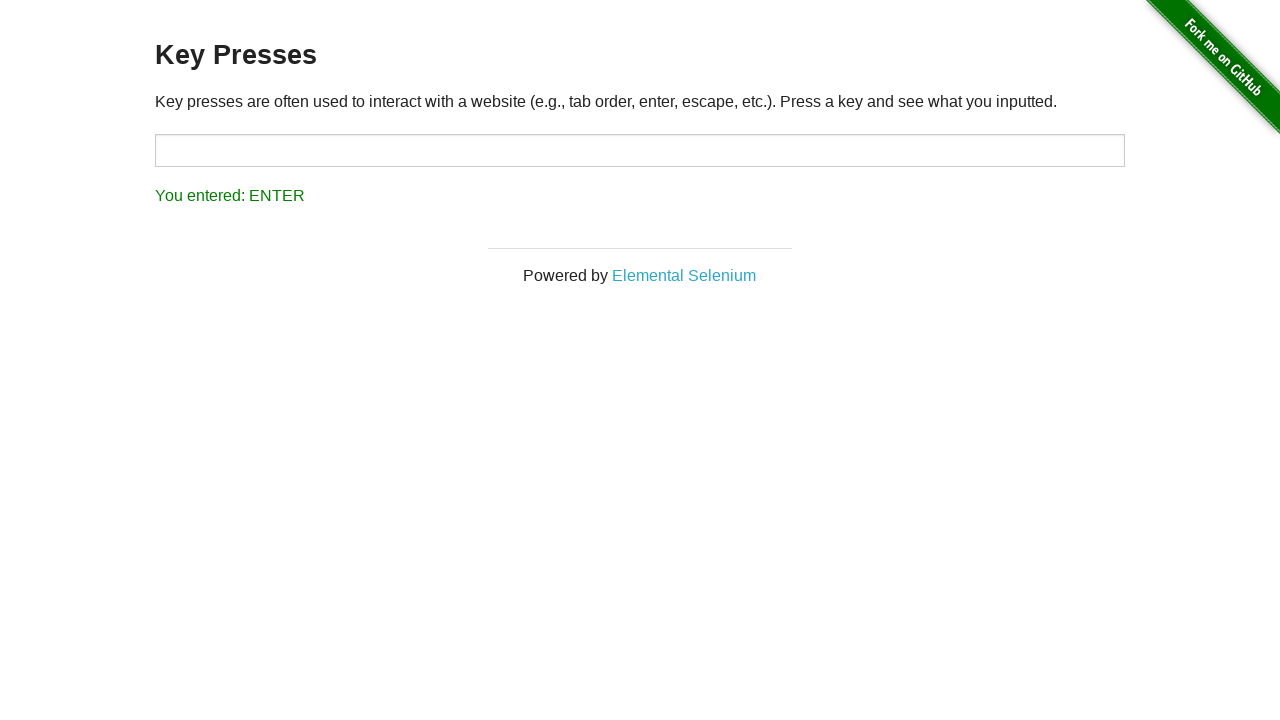

Result element is displayed after Enter key press
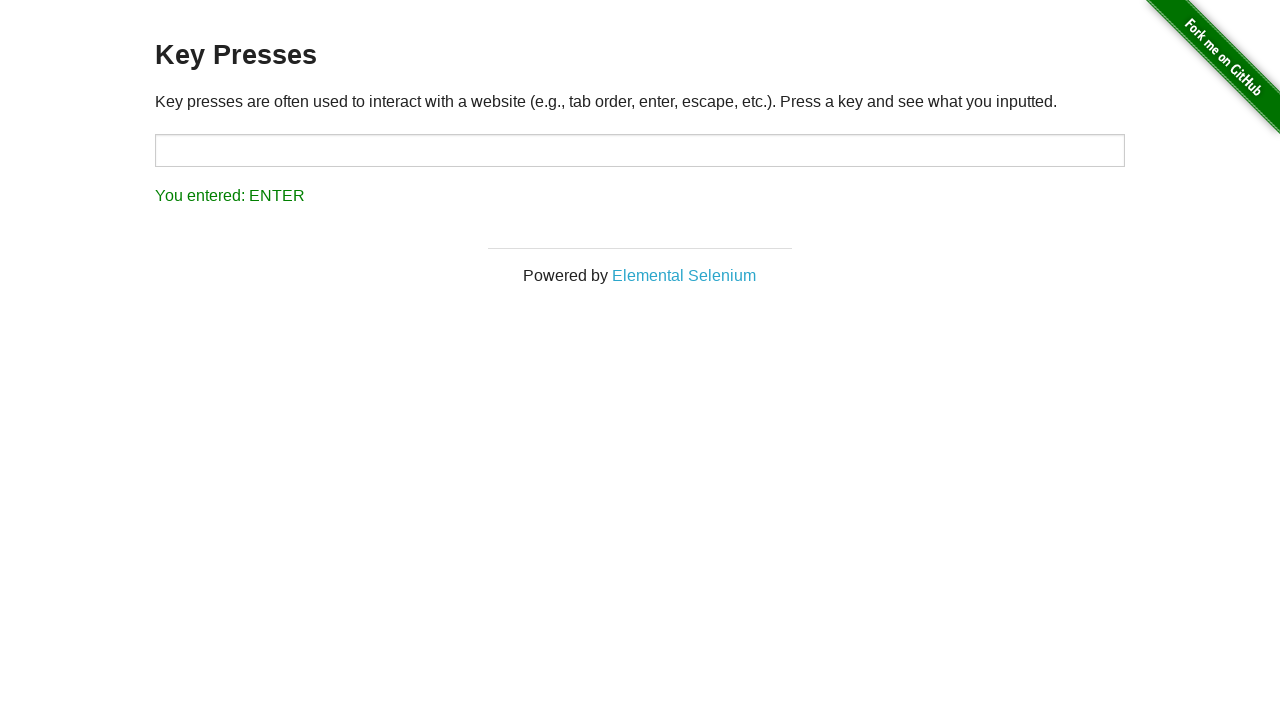

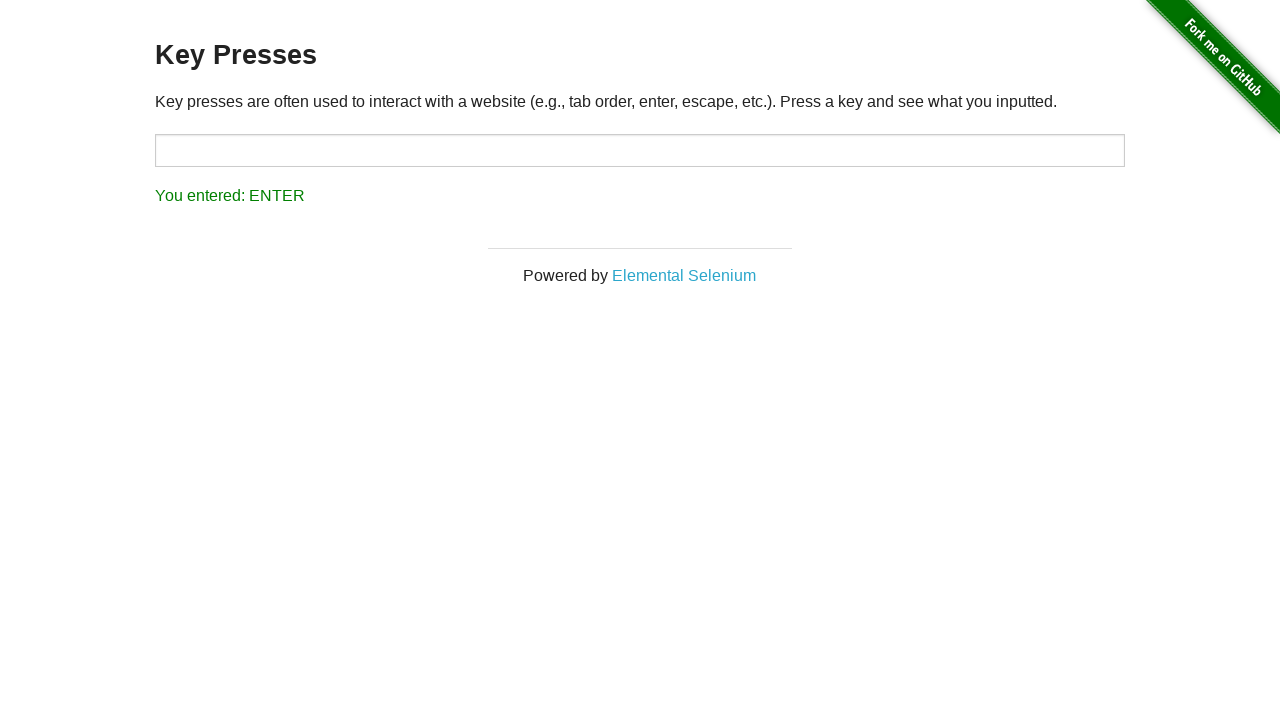